Tests new window/tab handling by clicking a link that opens a new window, switching to it to get the title, then closing it and switching back to the original window.

Starting URL: http://the-internet.herokuapp.com/windows

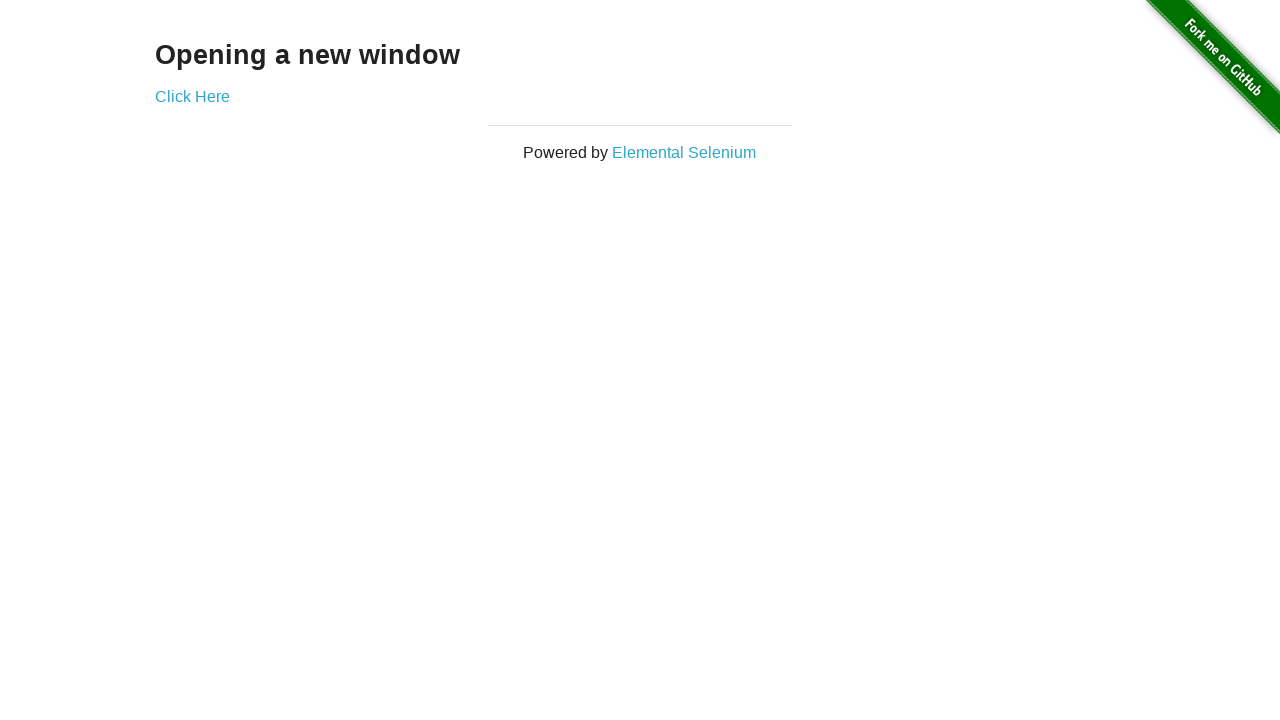

Clicked 'Click Here' link and new window opened at (192, 96) on text=Click Here
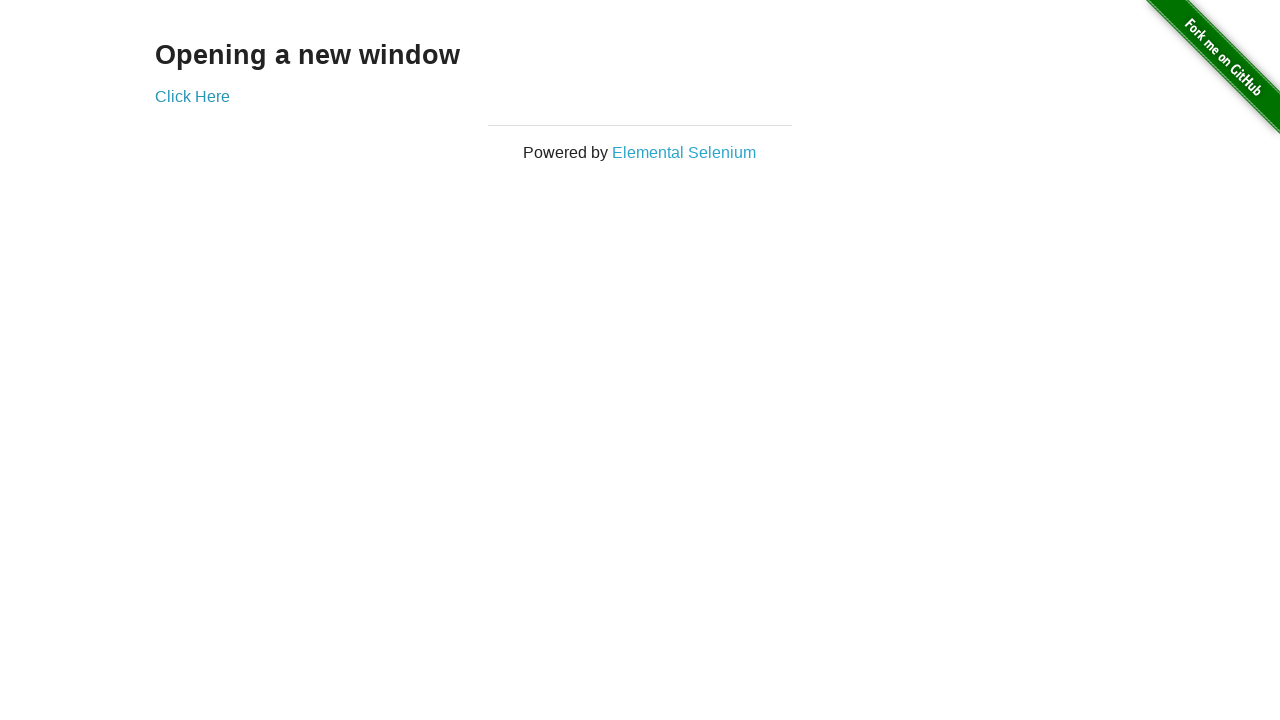

Retrieved new window/tab reference
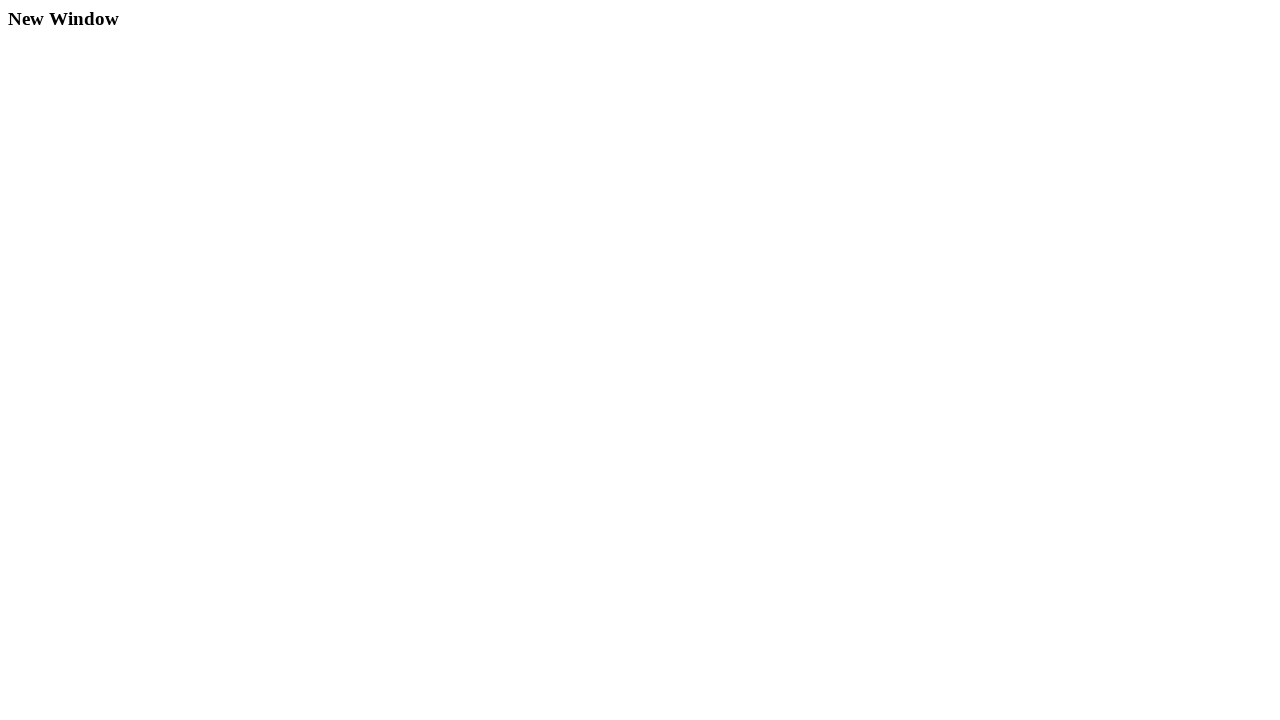

New window fully loaded
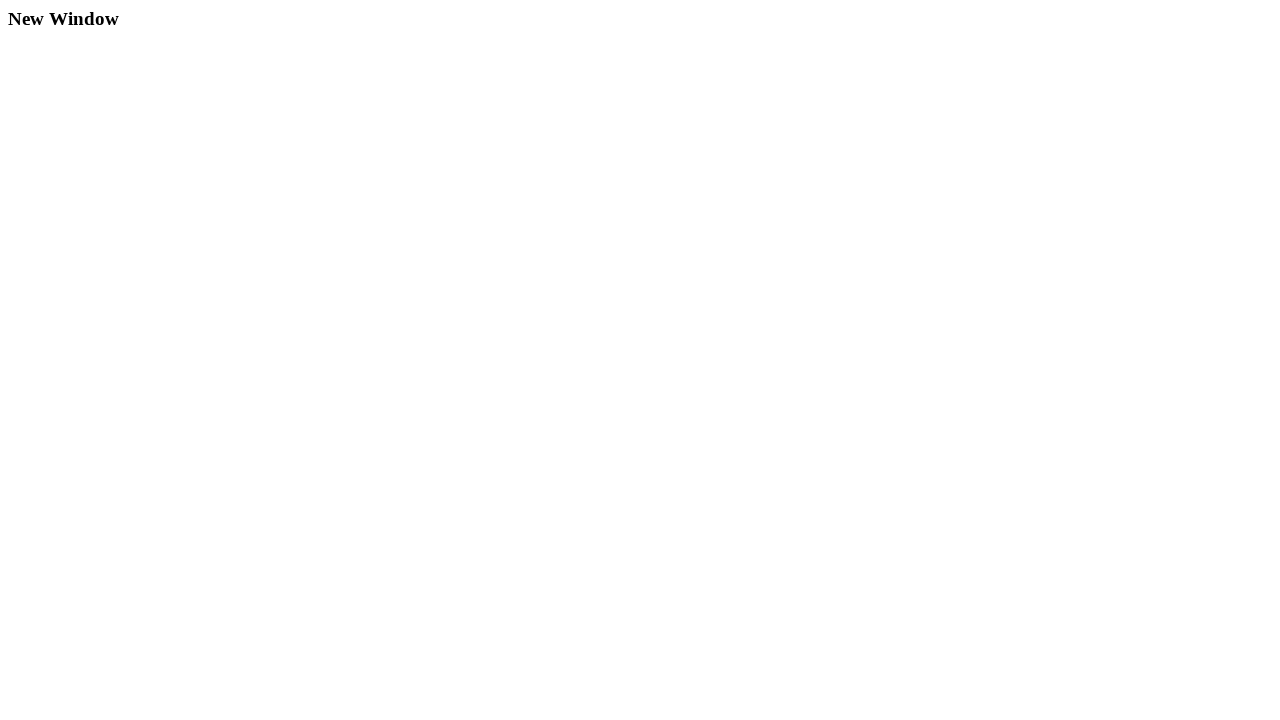

Retrieved new window title: 'New Window'
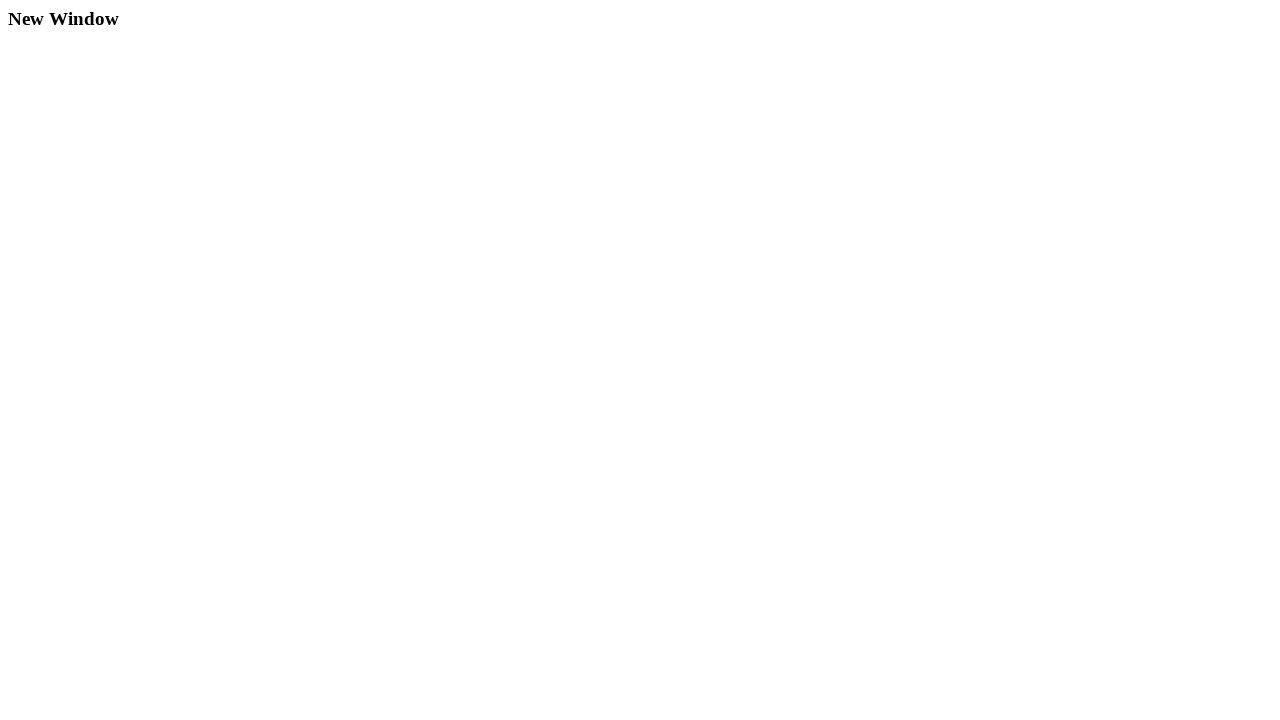

Closed new window and switched back to original window
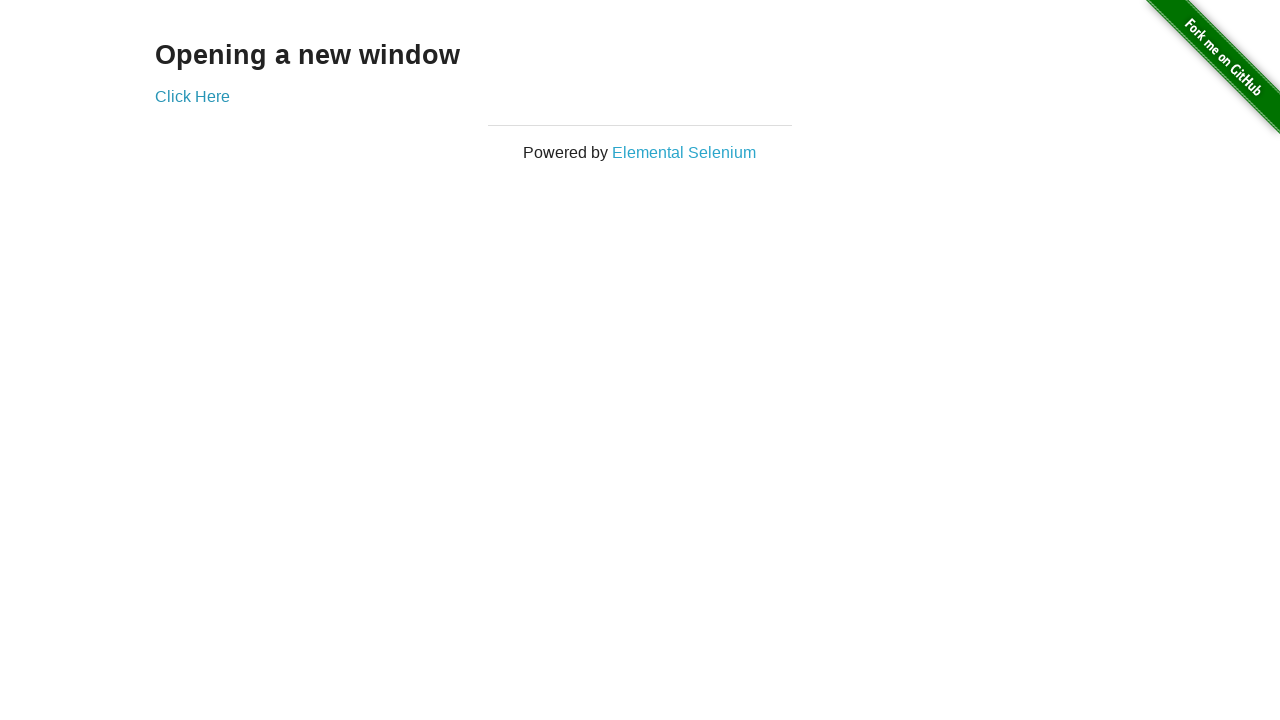

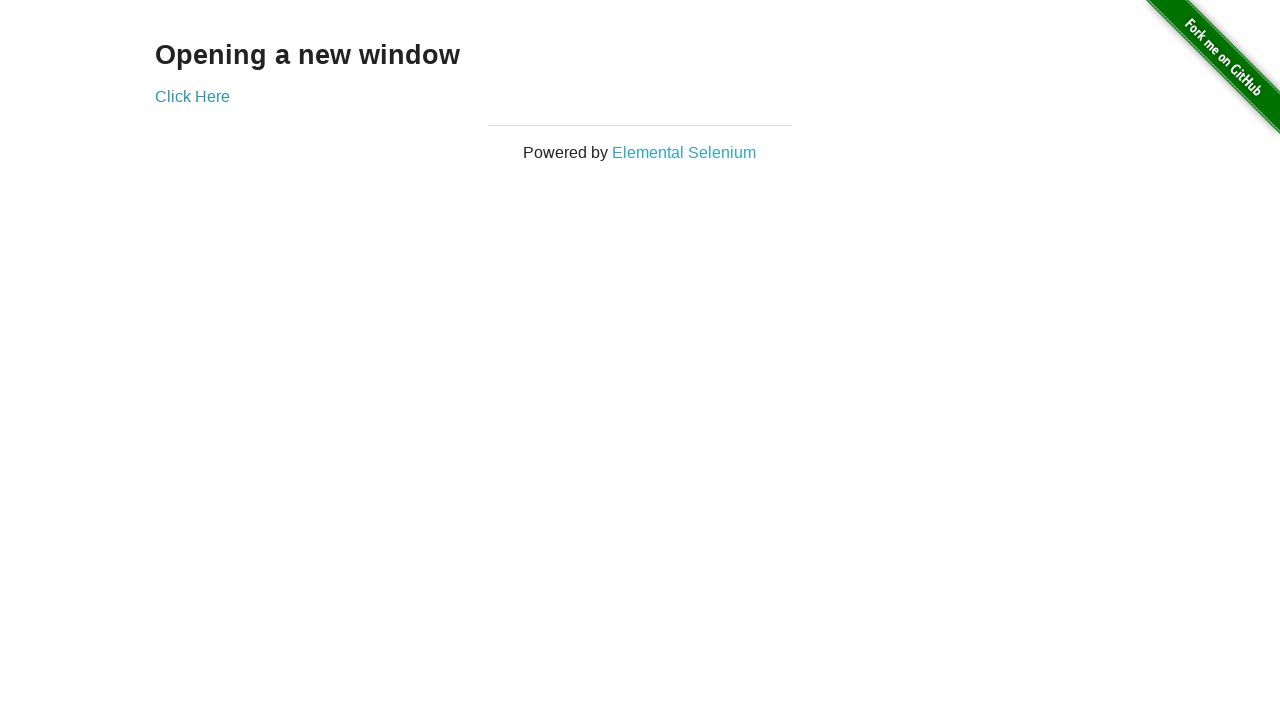